Tests clicking a dynamic button and verifying the success message

Starting URL: https://demoqa.com/buttons

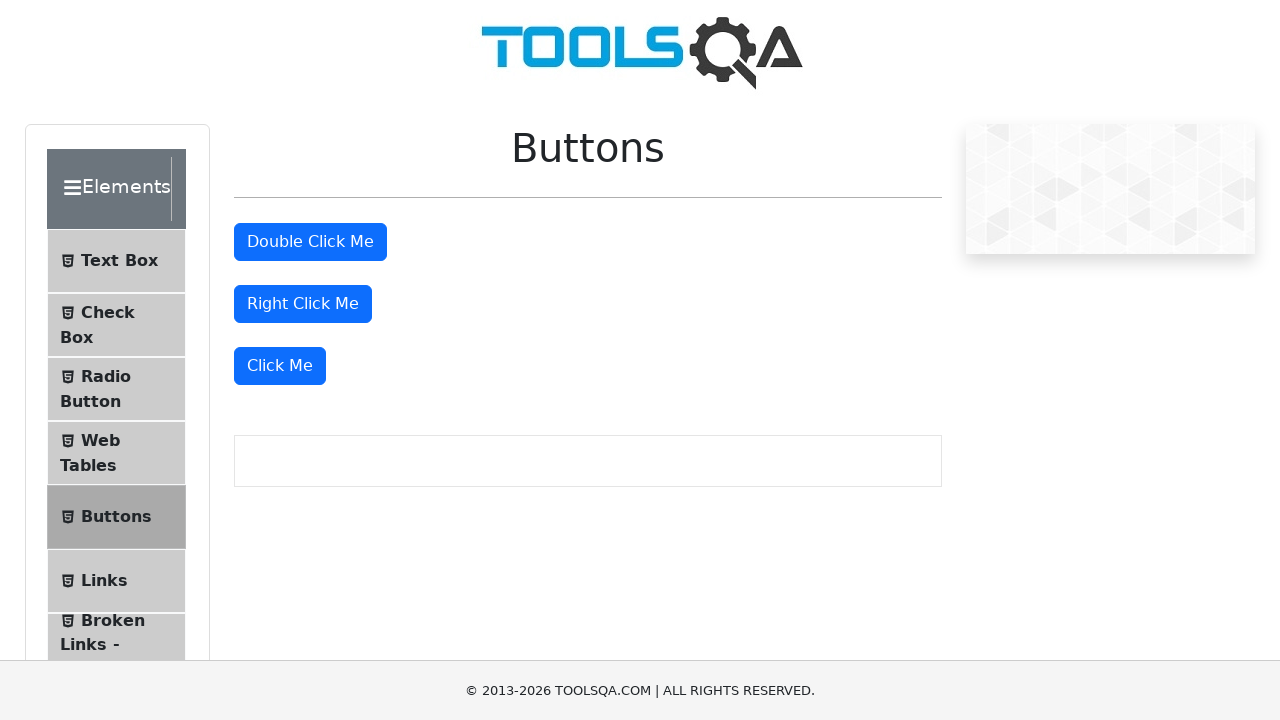

Clicked the dynamic 'Click Me' button at (280, 366) on xpath=//button[text()='Click Me']
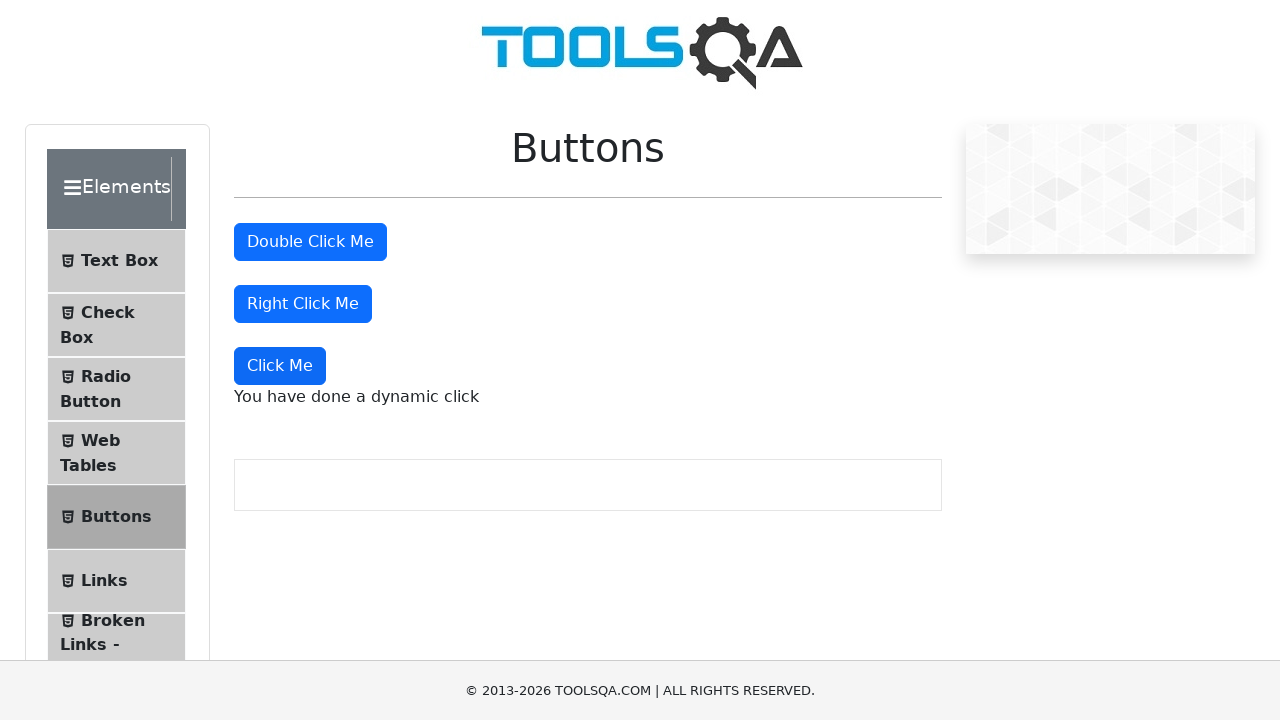

Located the dynamic click message element
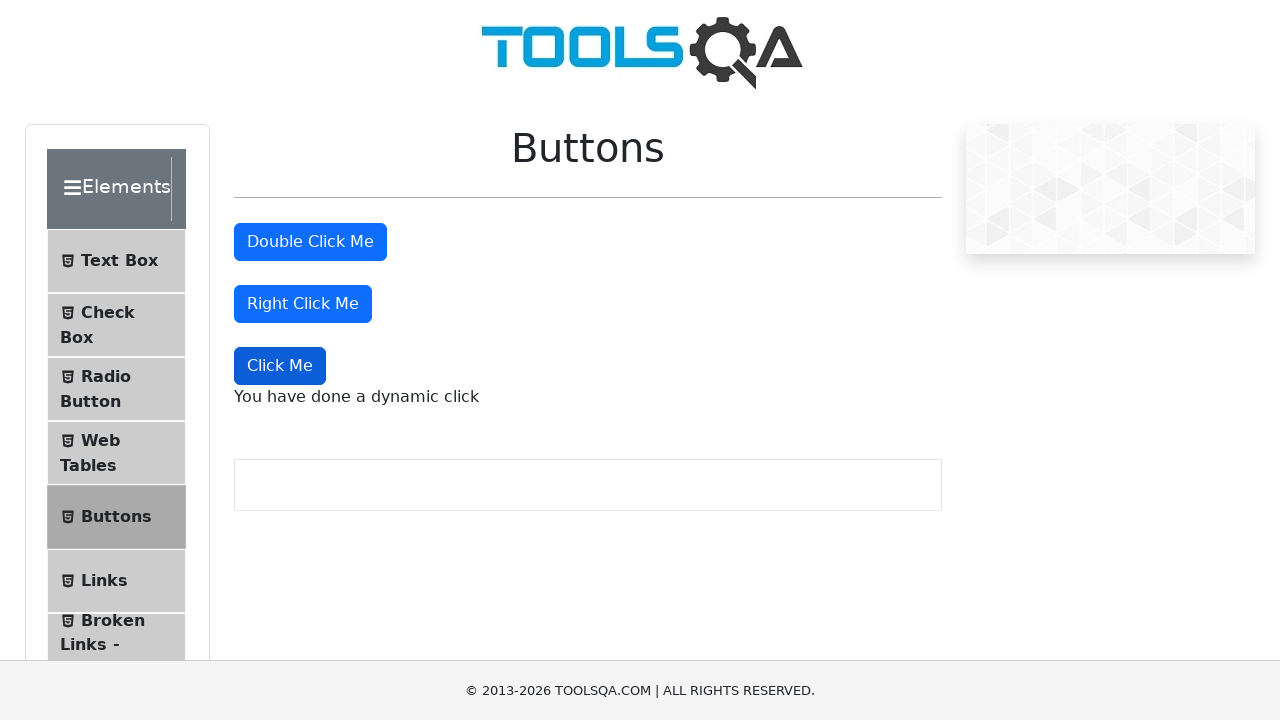

Verified success message displays 'You have done a dynamic click'
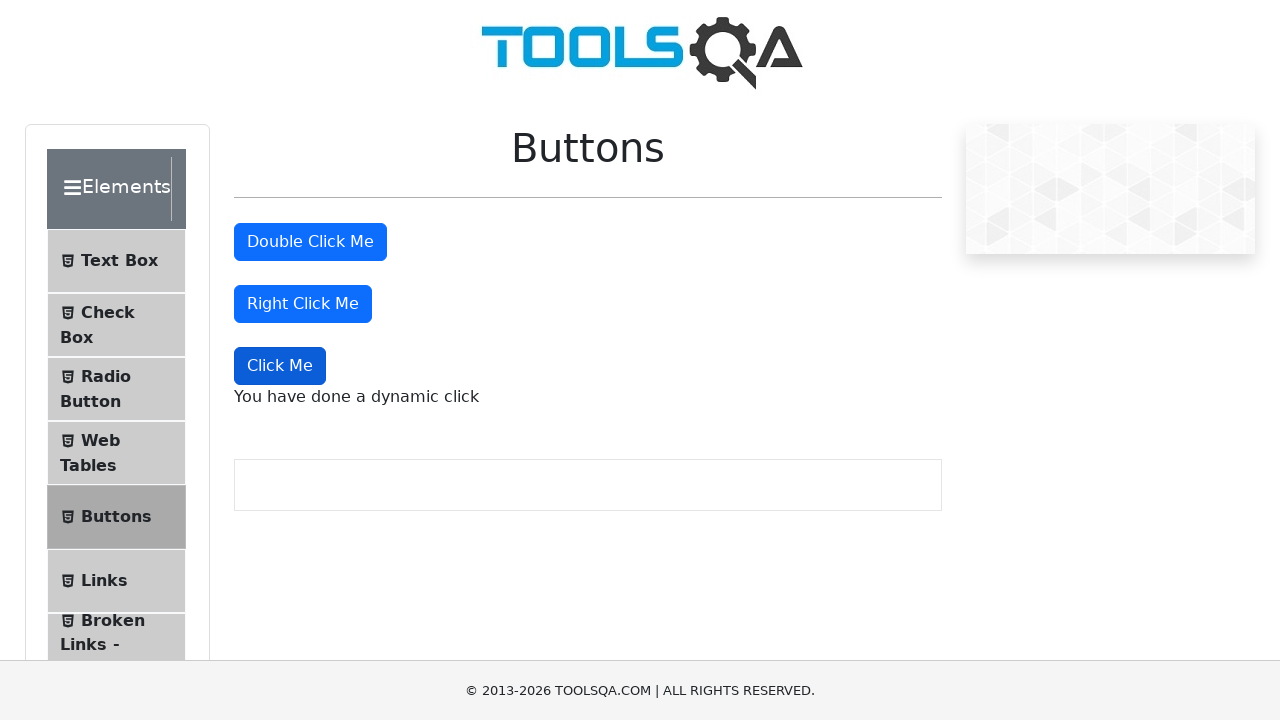

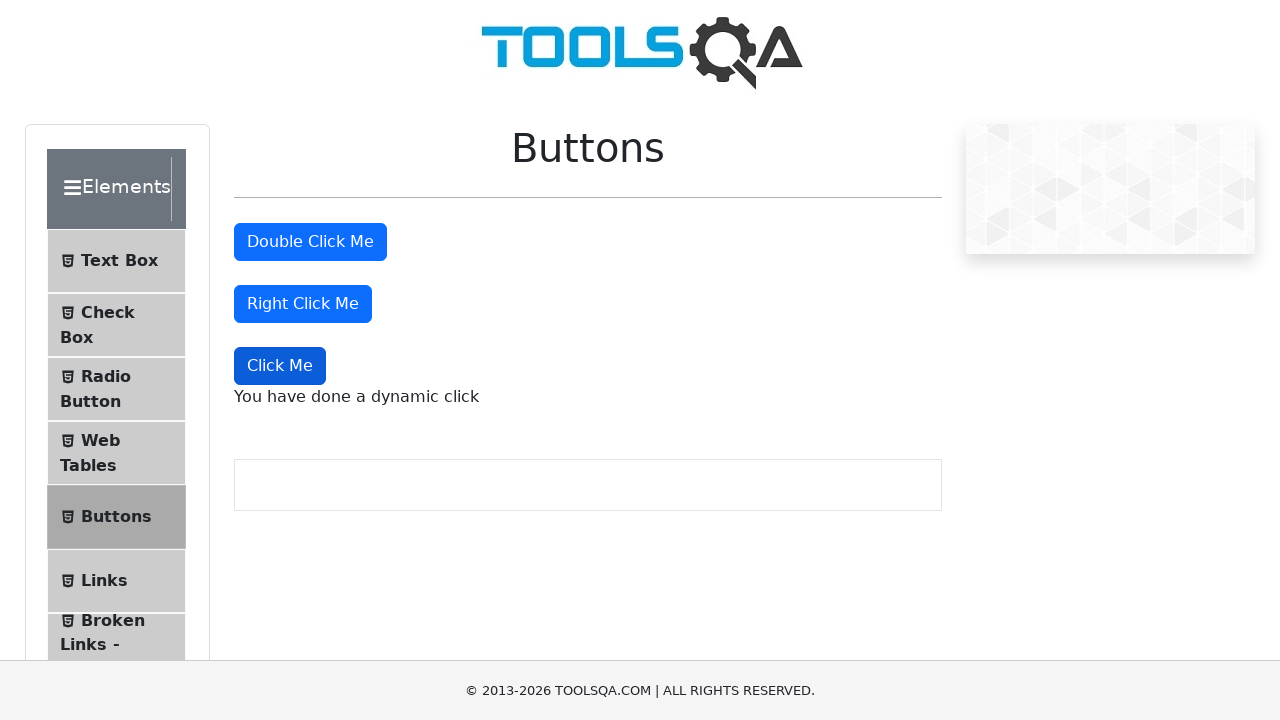